Tests assertion failure with custom error message by checking the second button's value

Starting URL: https://kristinek.github.io/site/examples/locators

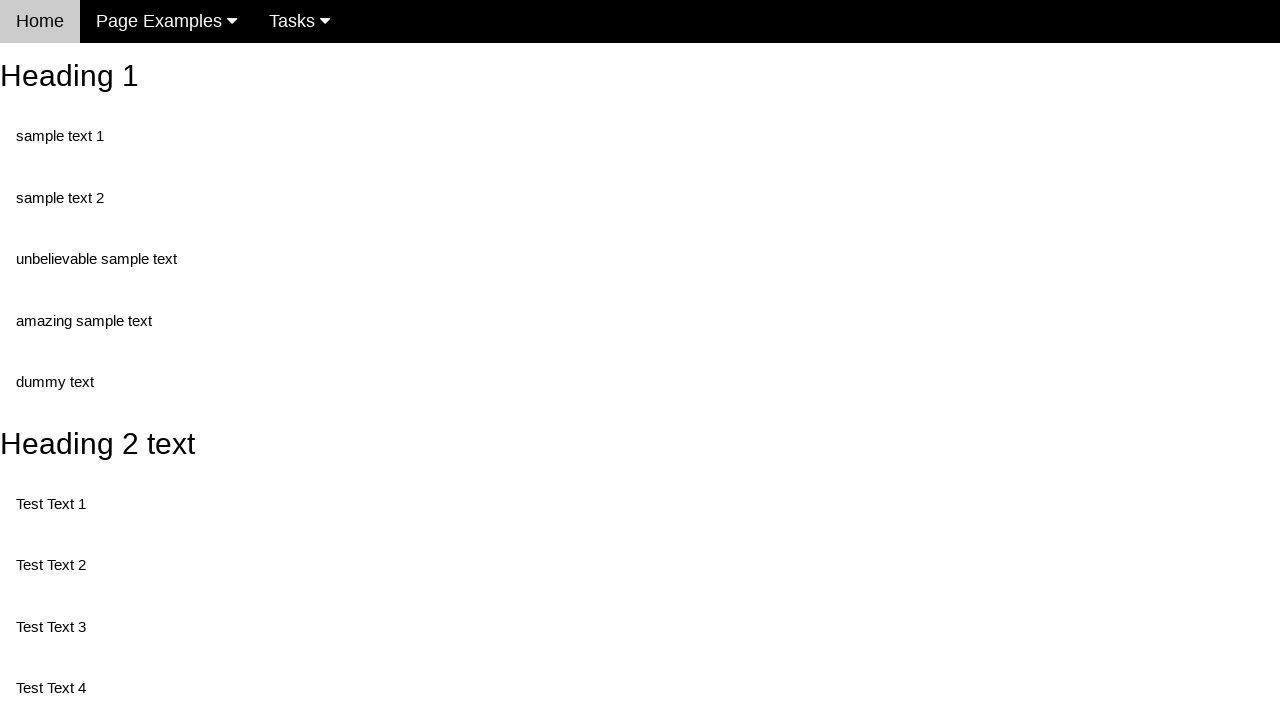

Navigated to locators example page
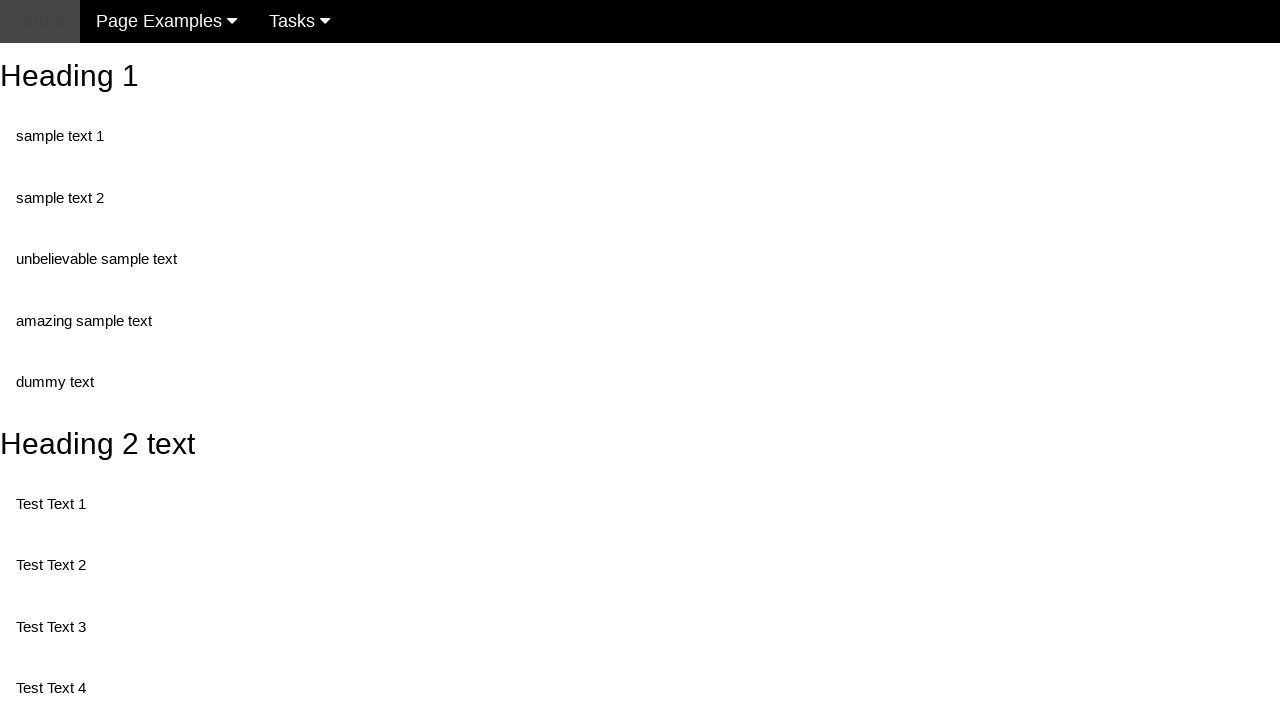

Retrieved value attribute from second button (randomButton2)
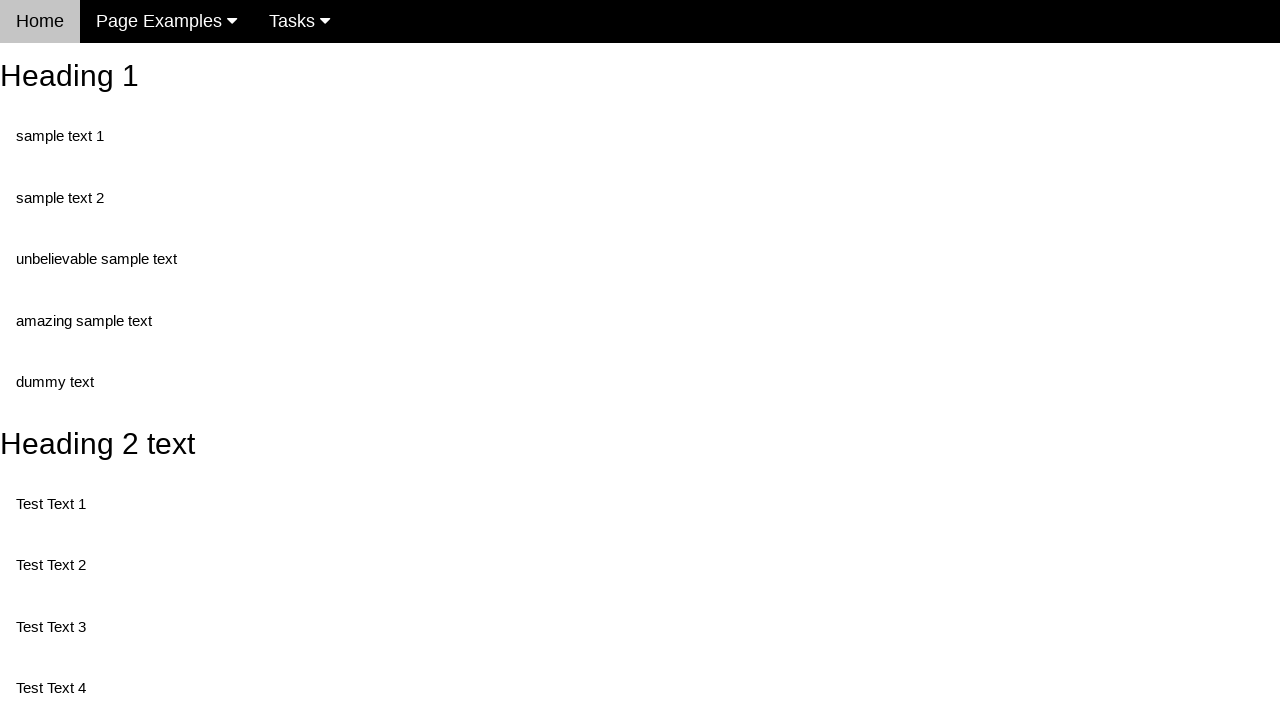

Asserted that button value is not None with custom error message
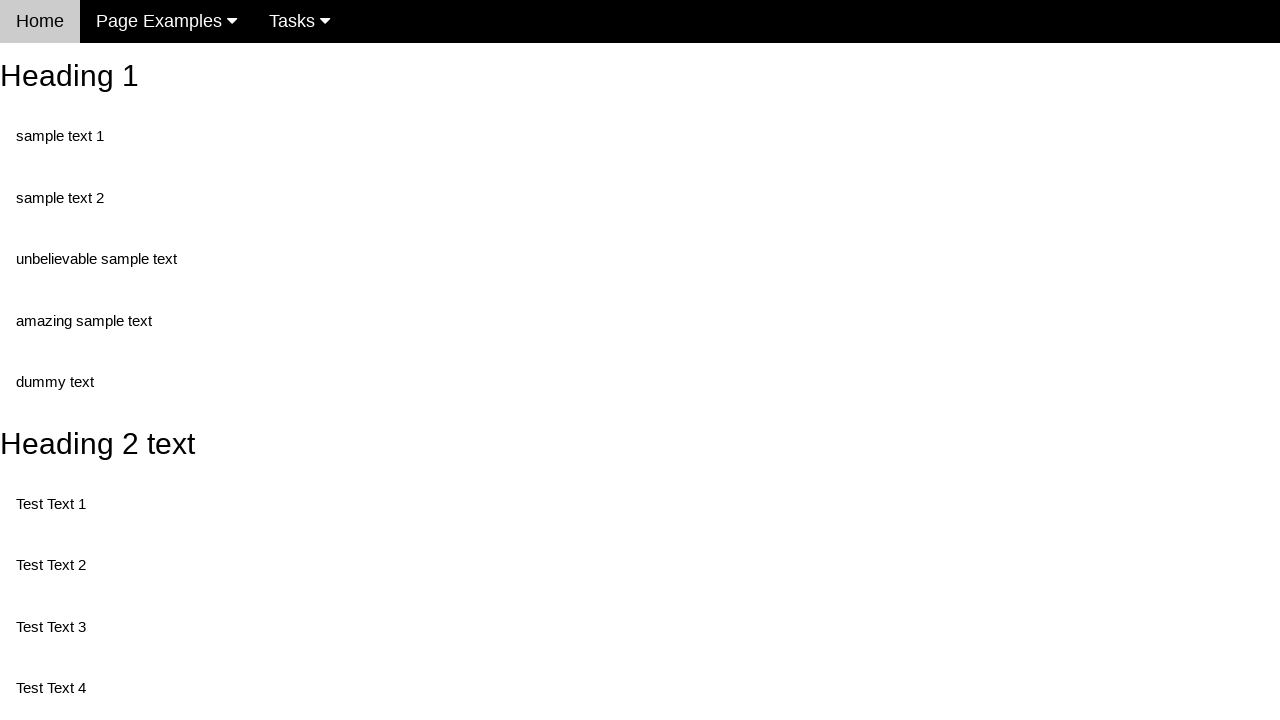

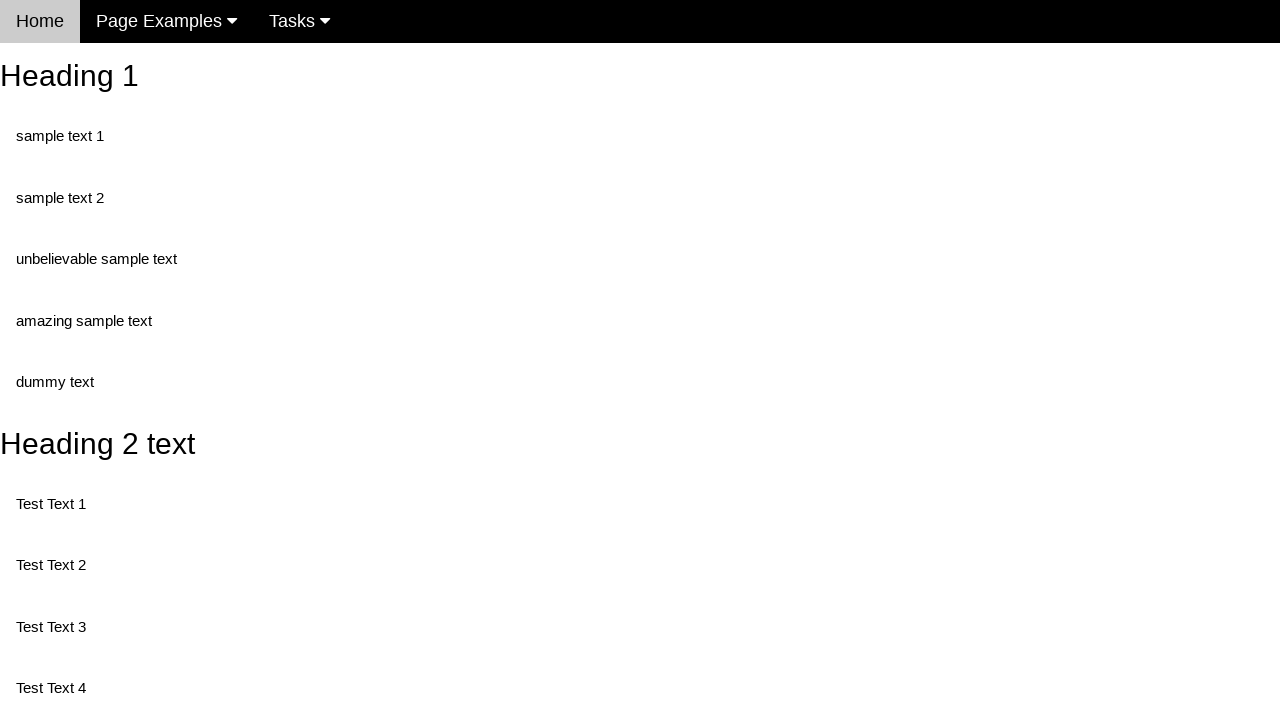